Tests JavaScript confirm dialog by clicking the JS Confirm button and accepting it, then verifying the result shows 'Ok'

Starting URL: https://the-internet.herokuapp.com/javascript_alerts

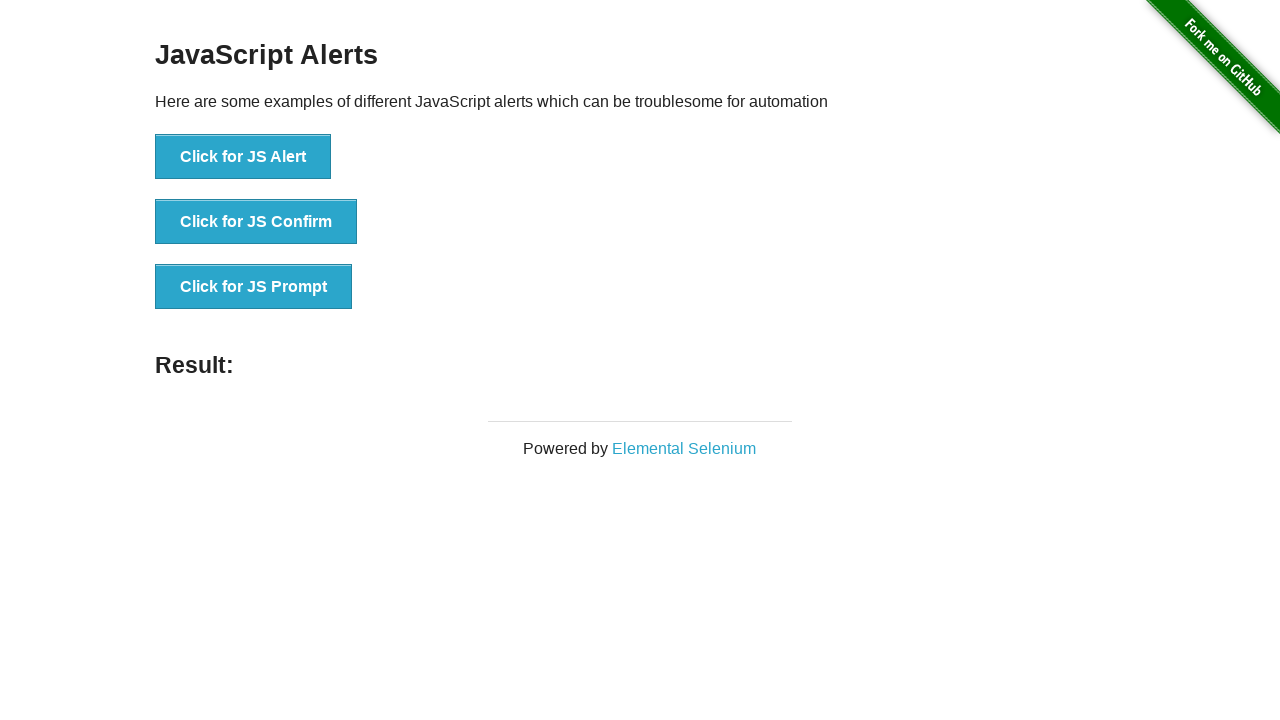

Set up dialog handler to accept confirm dialogs
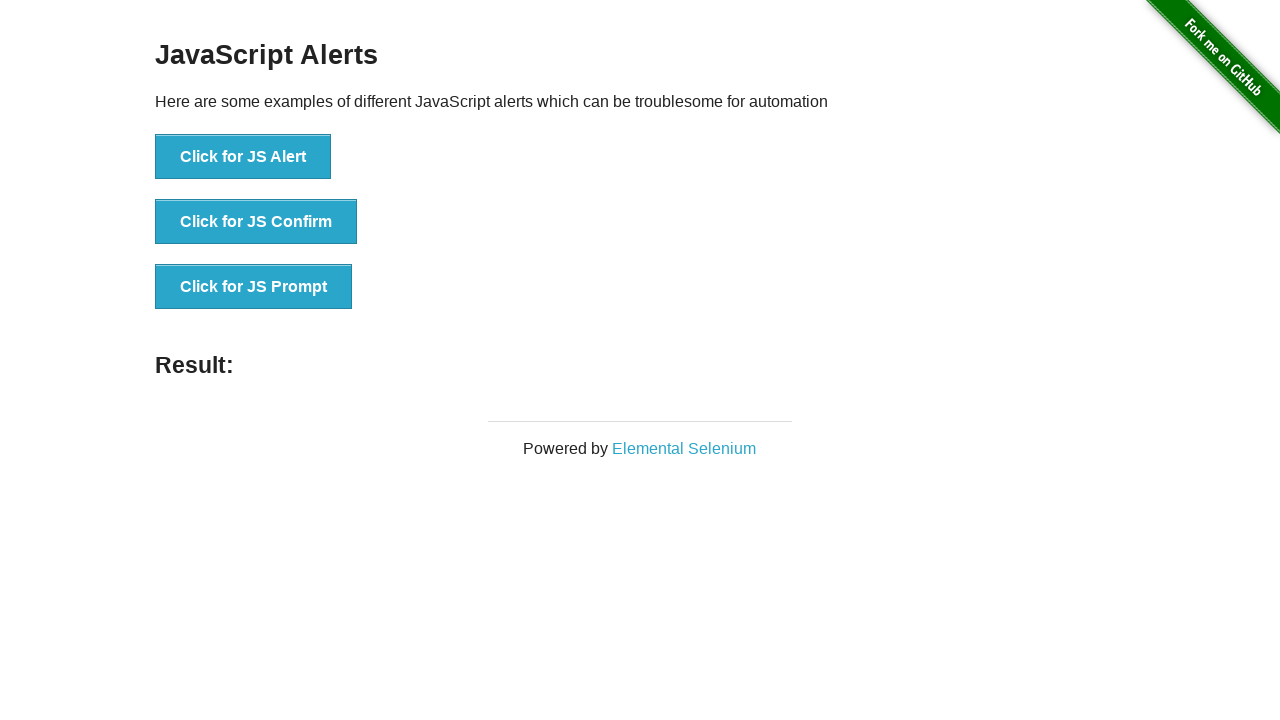

Clicked the JS Confirm button at (256, 222) on #content > div > ul > li:nth-child(2) > button
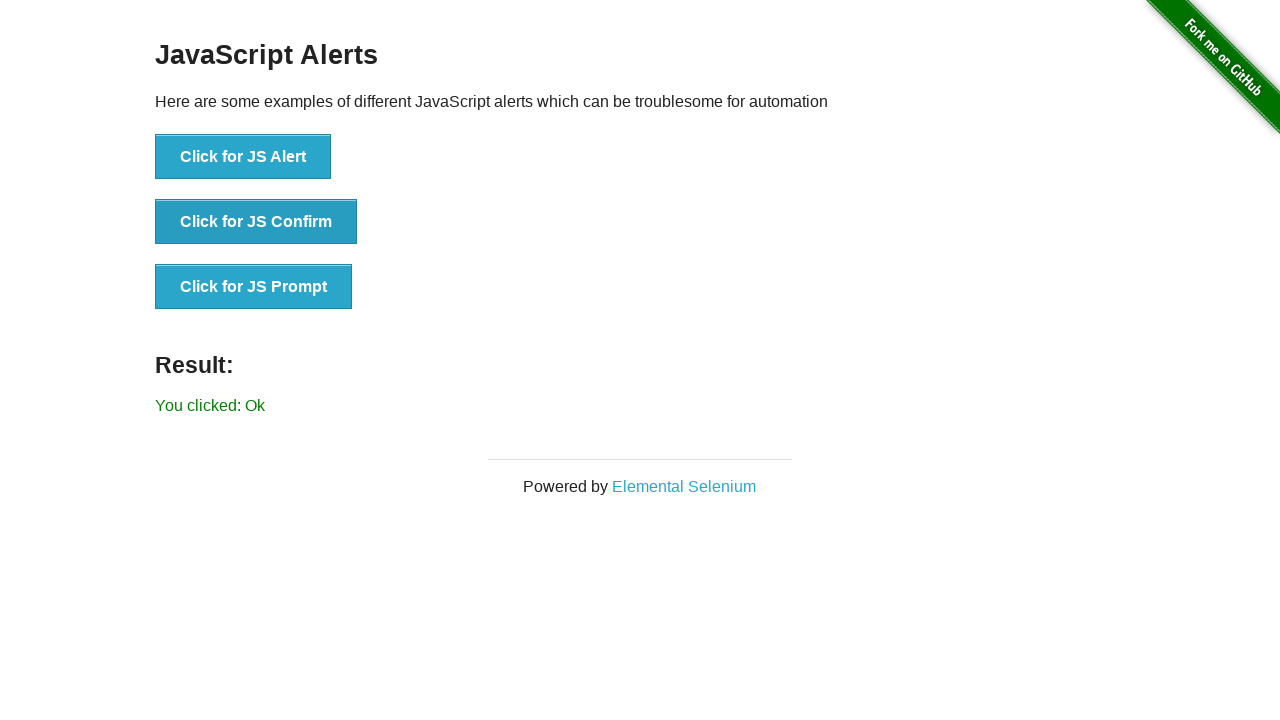

Result element loaded after accepting confirm dialog
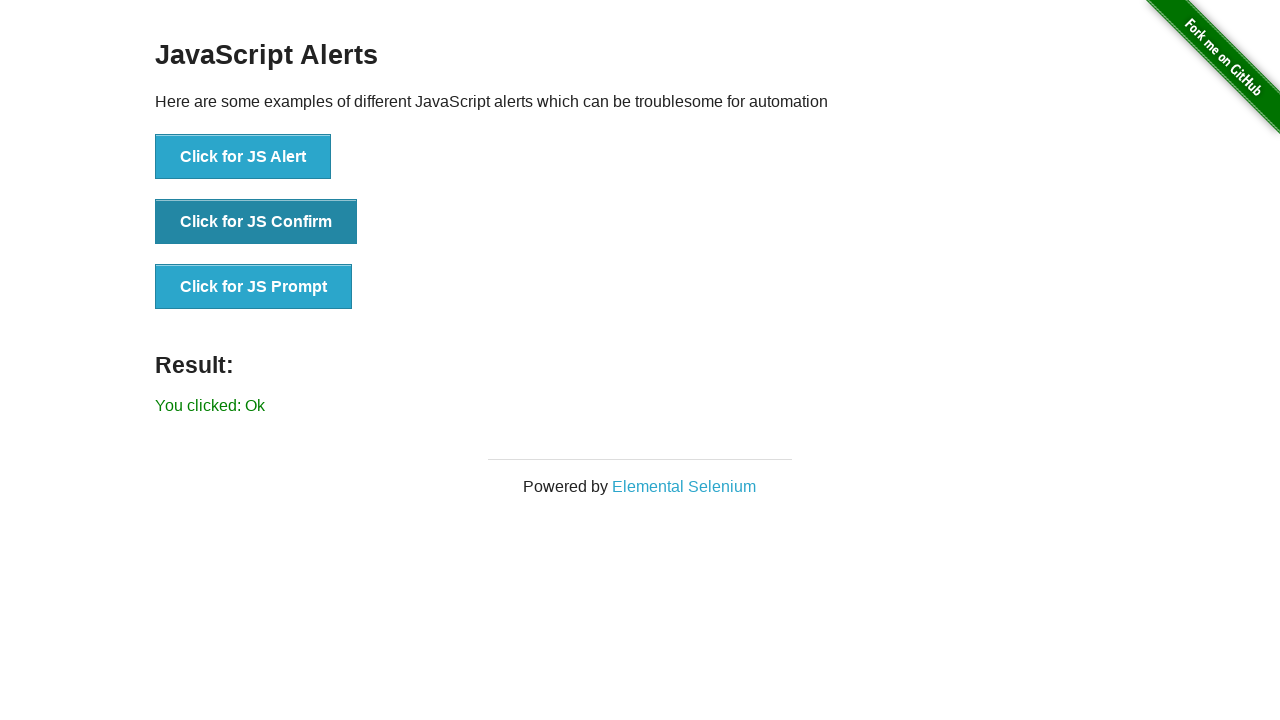

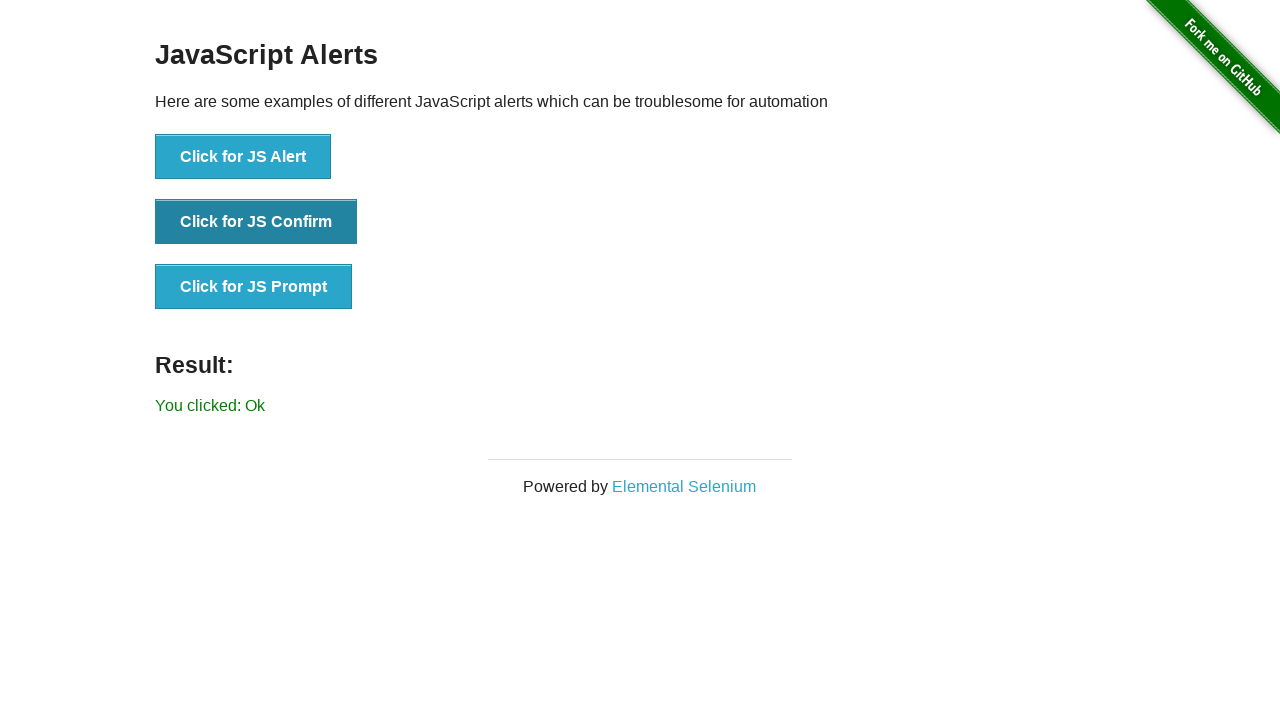